Tests hovering functionality by hovering over an element to reveal hidden dropdown content

Starting URL: https://rahulshettyacademy.com/AutomationPractice/

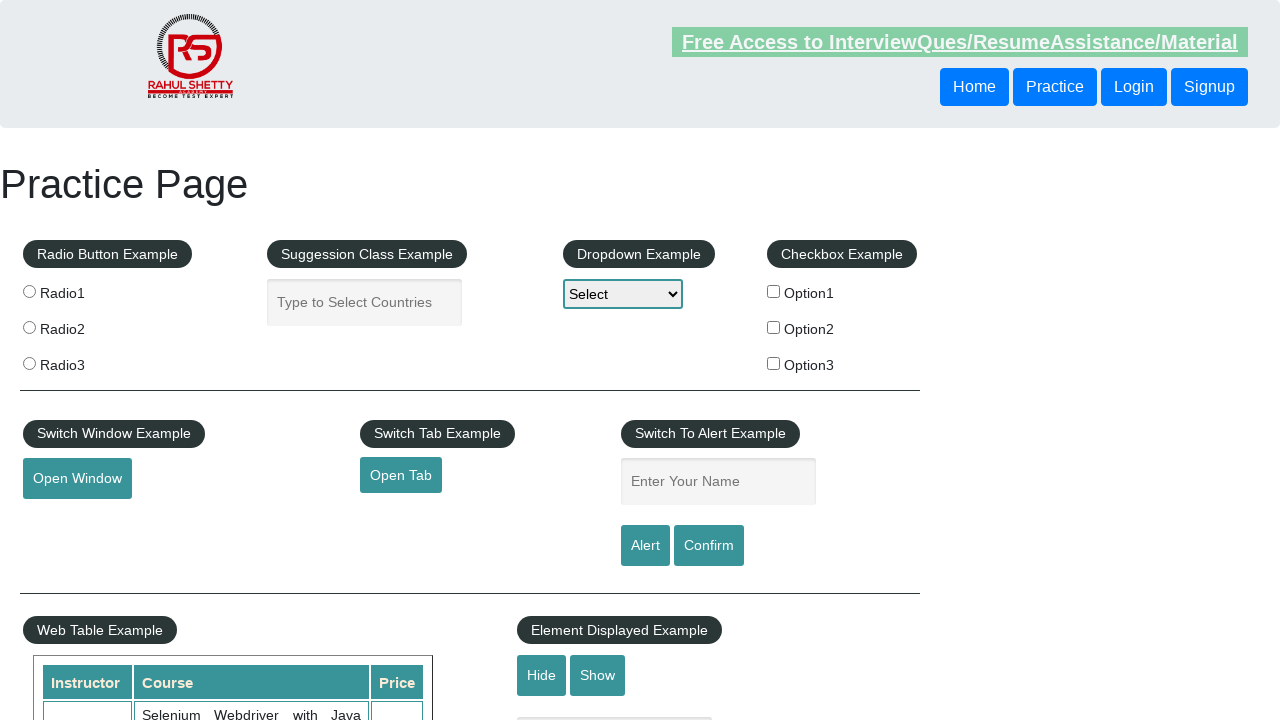

Waited for mouse hover button element to load
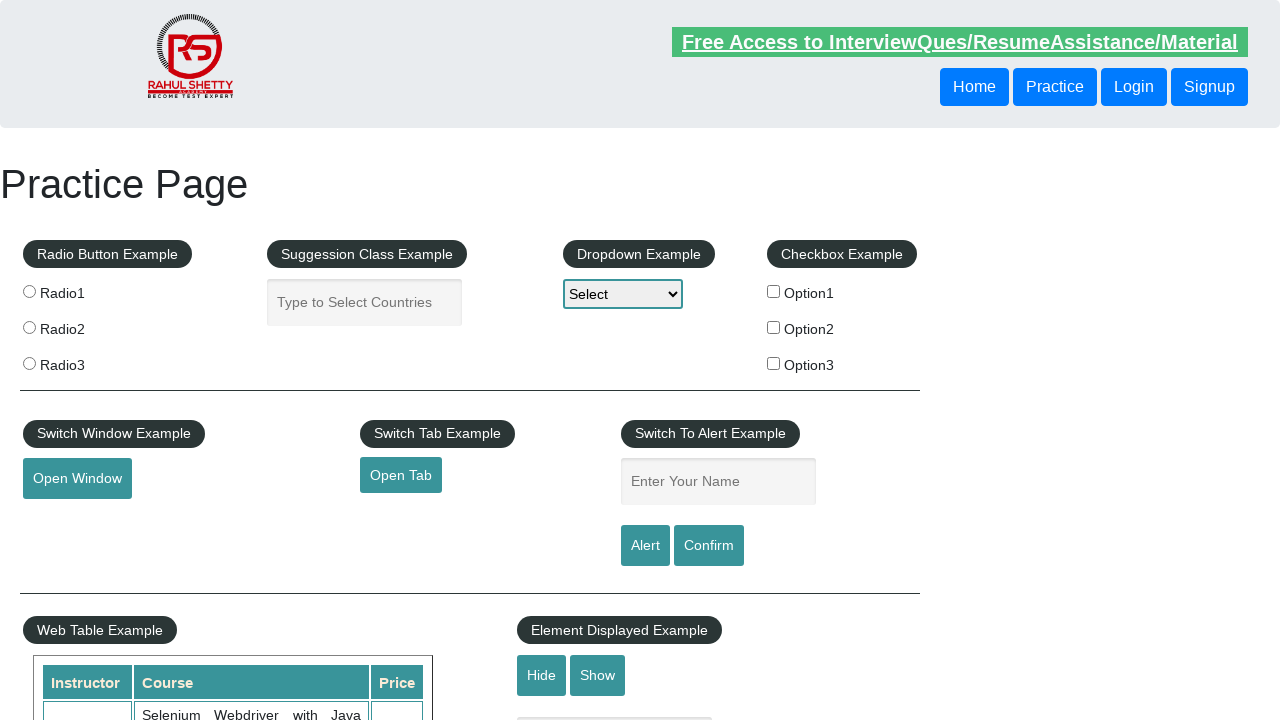

Hovered over the mouse hover button to reveal dropdown content at (83, 361) on #mousehover
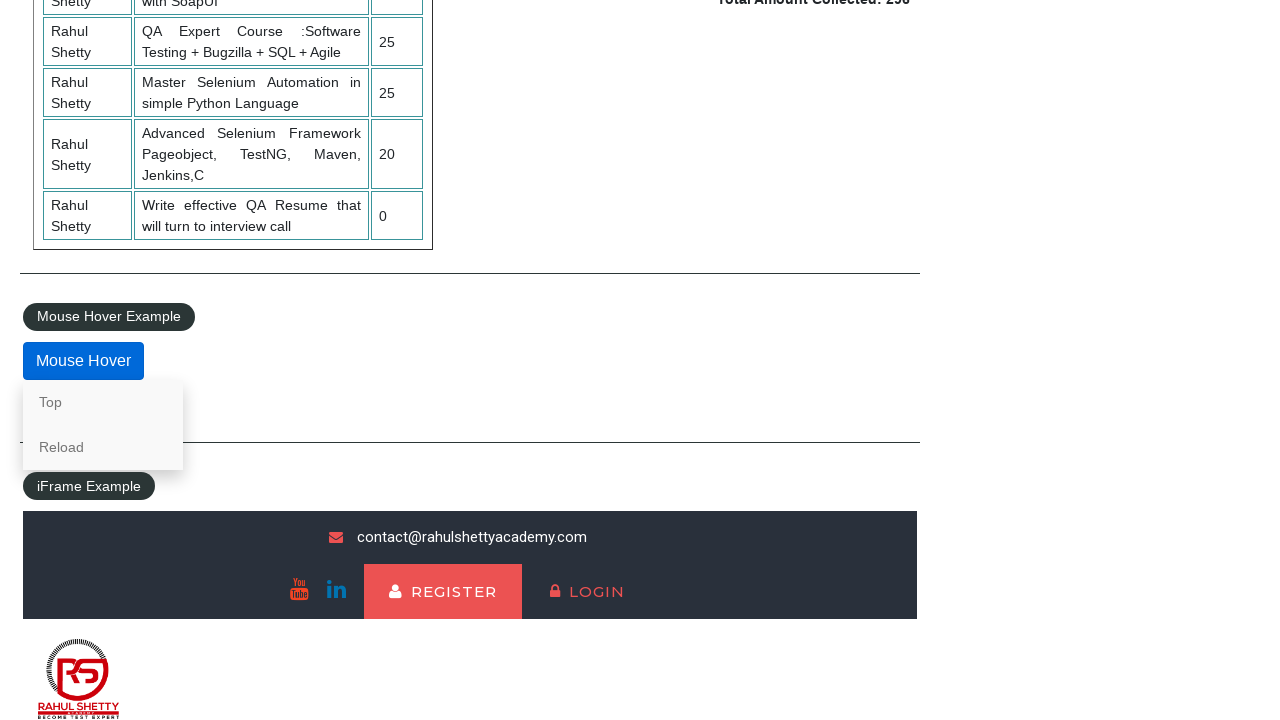

Hidden dropdown content became visible after hover
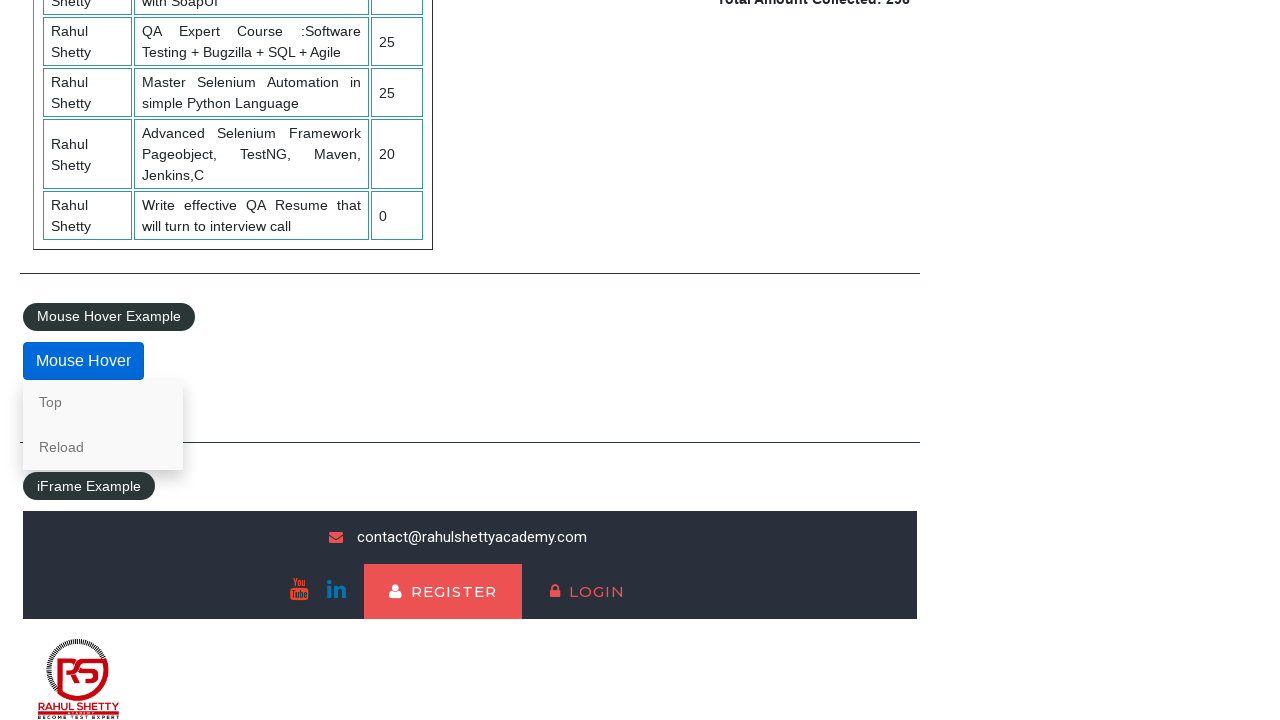

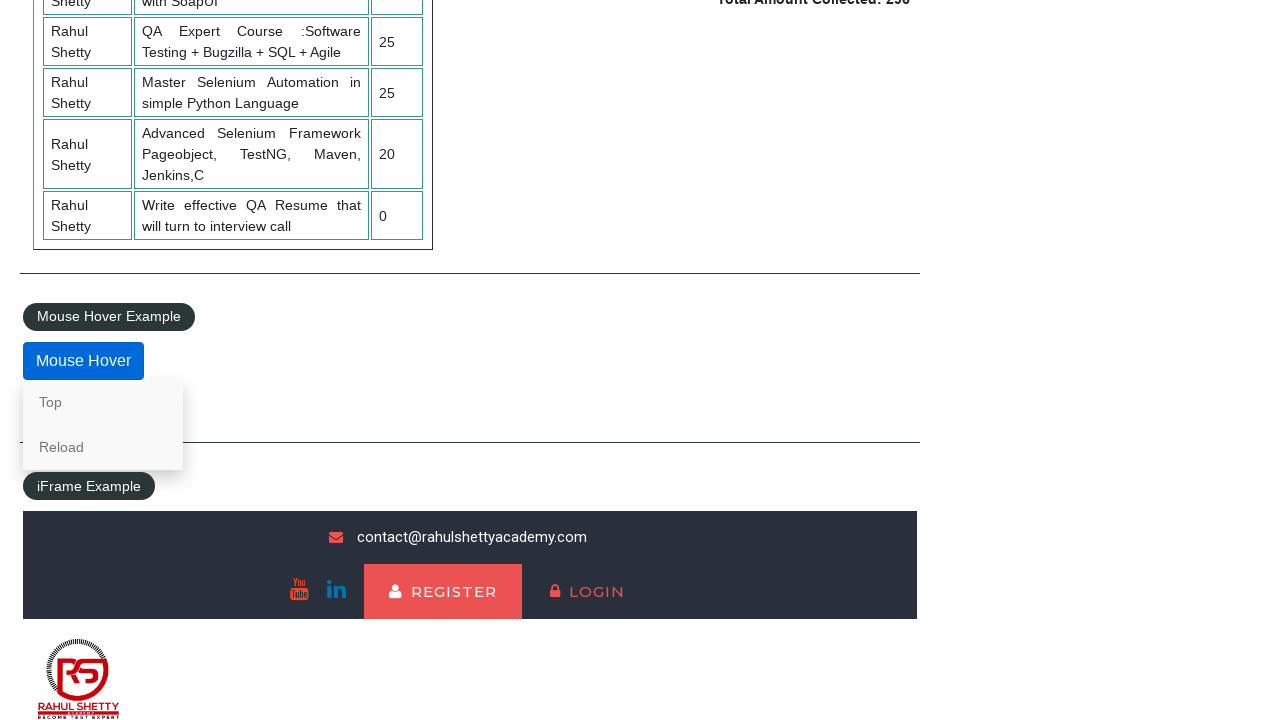